Tests pagination functionality by navigating through book catalog pages using the Next button until reaching the last page

Starting URL: https://books.toscrape.com/catalogue/page-45.html

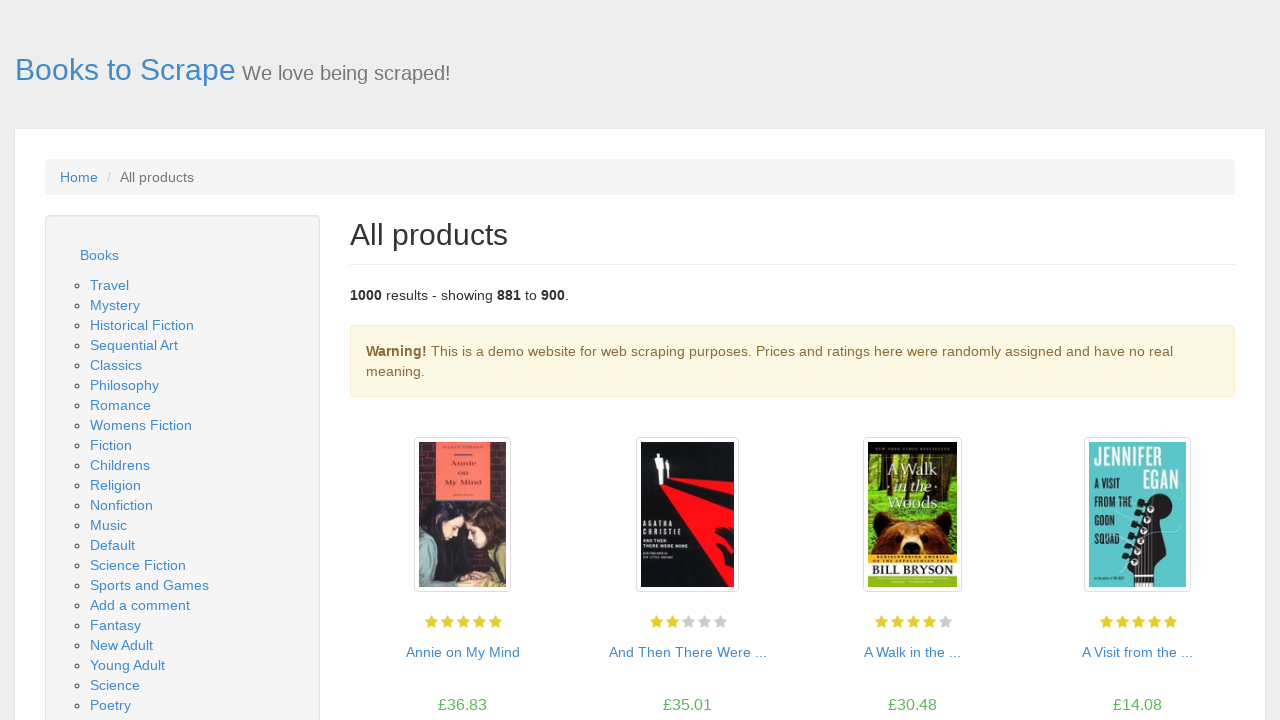

Book products loaded on current page
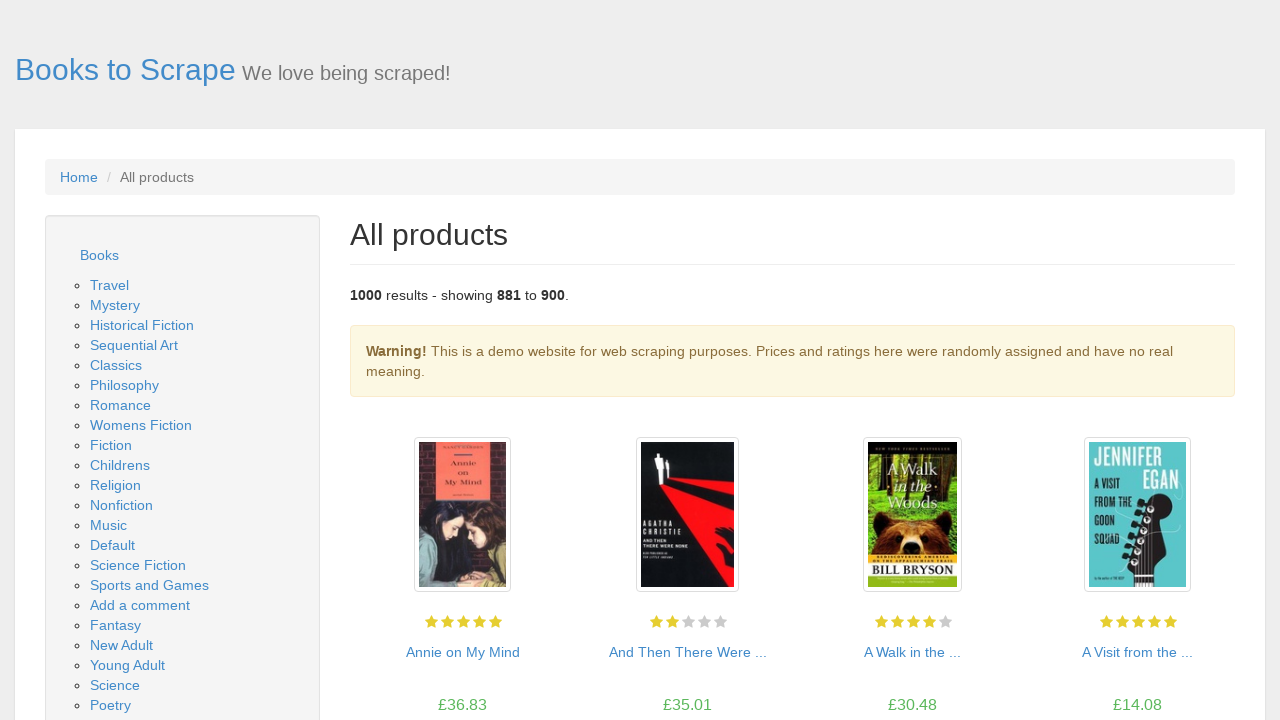

Checked for Next button presence
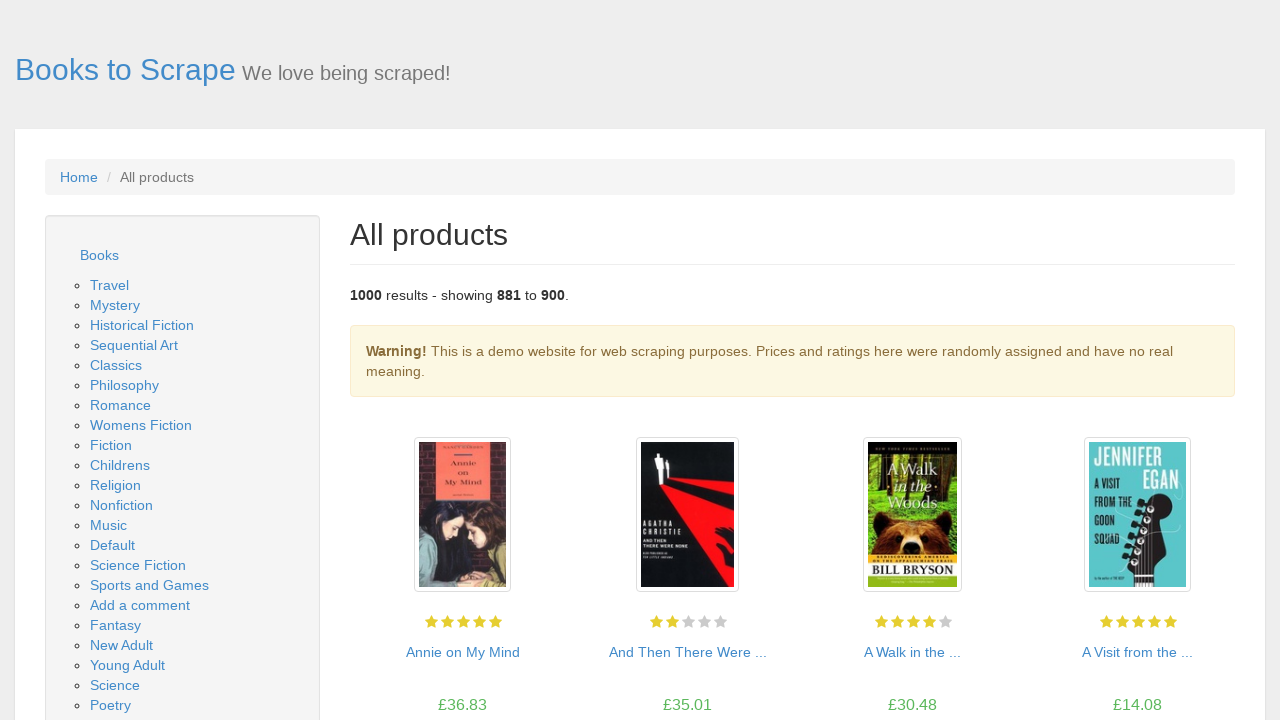

Clicked Next button to navigate to page 2
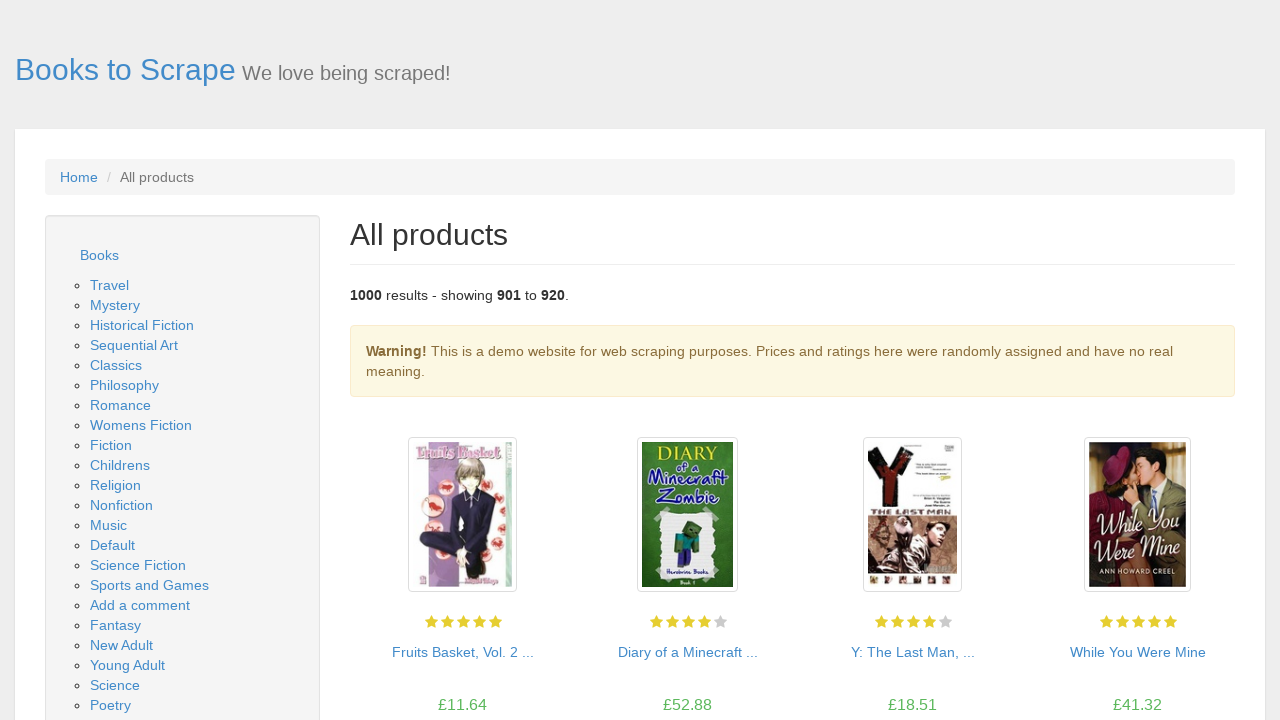

New page loaded after clicking Next
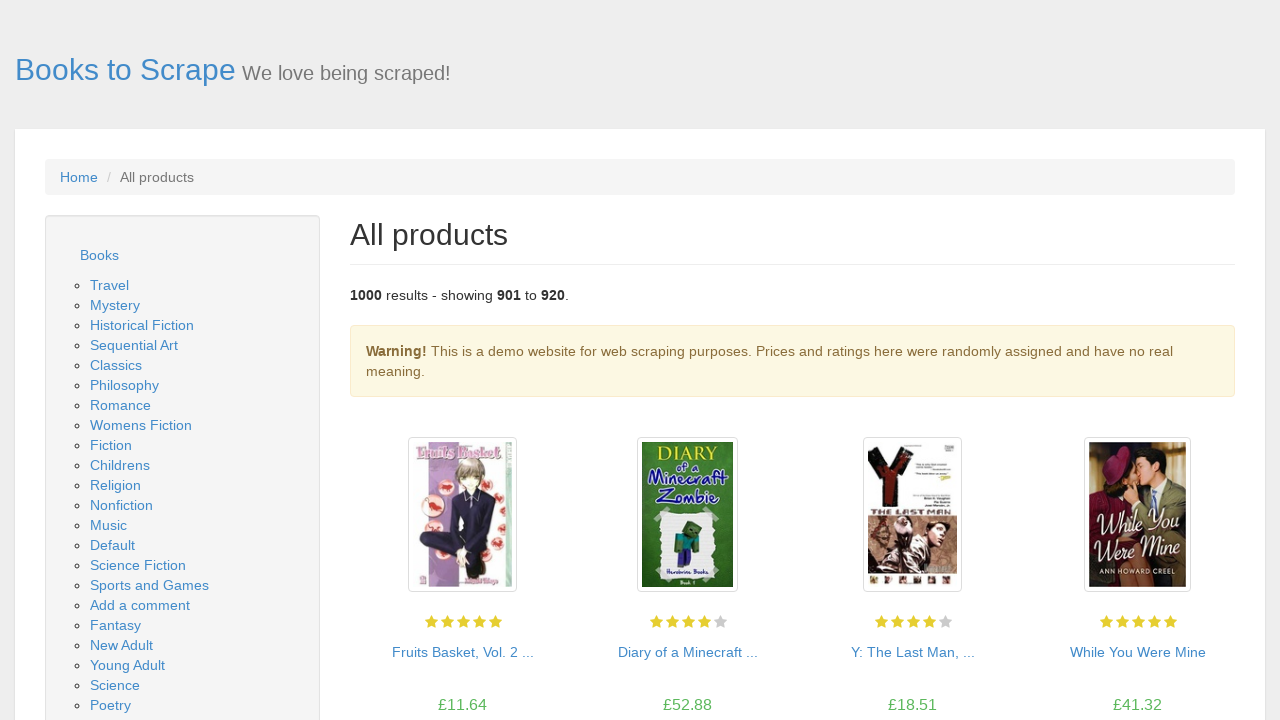

Book products loaded on current page
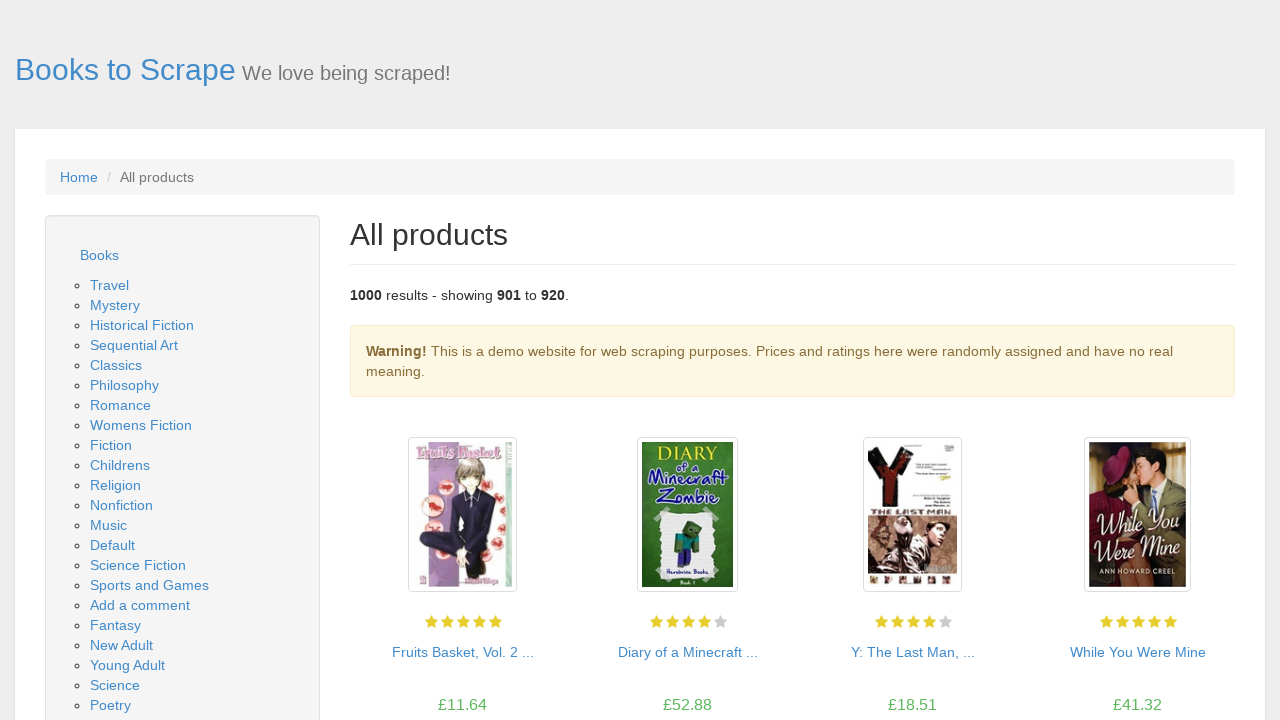

Checked for Next button presence
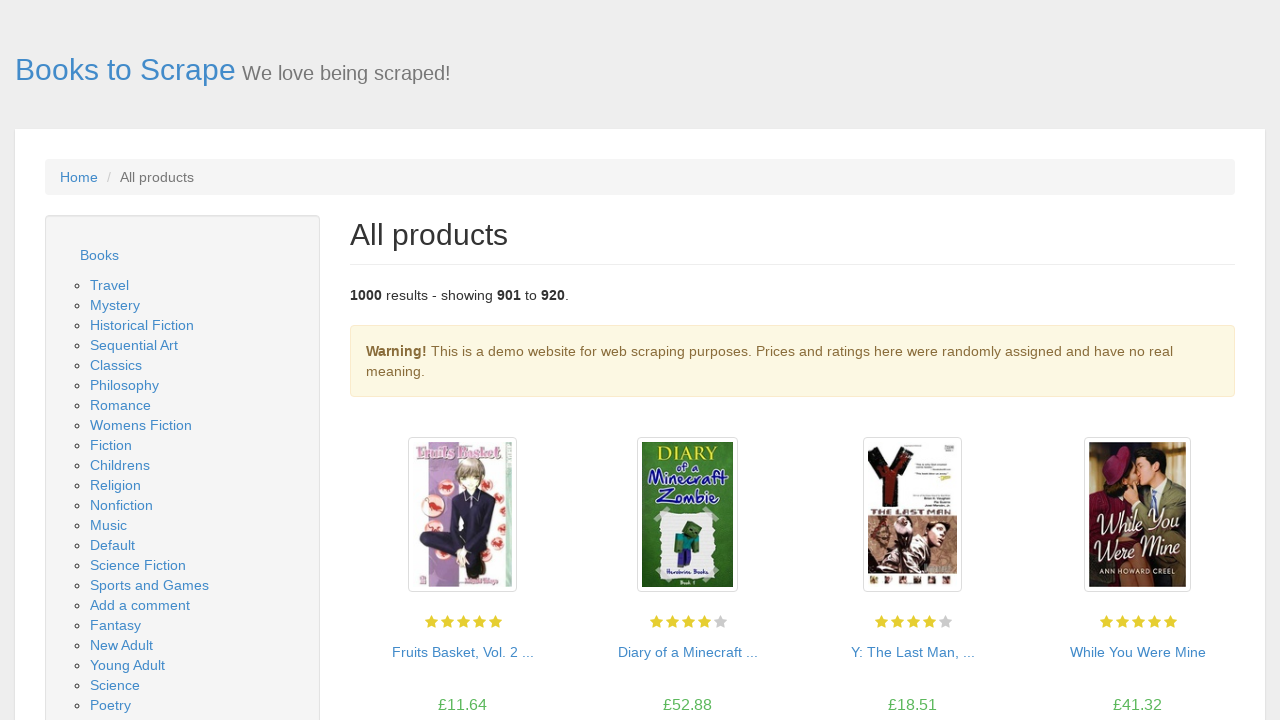

Clicked Next button to navigate to page 3
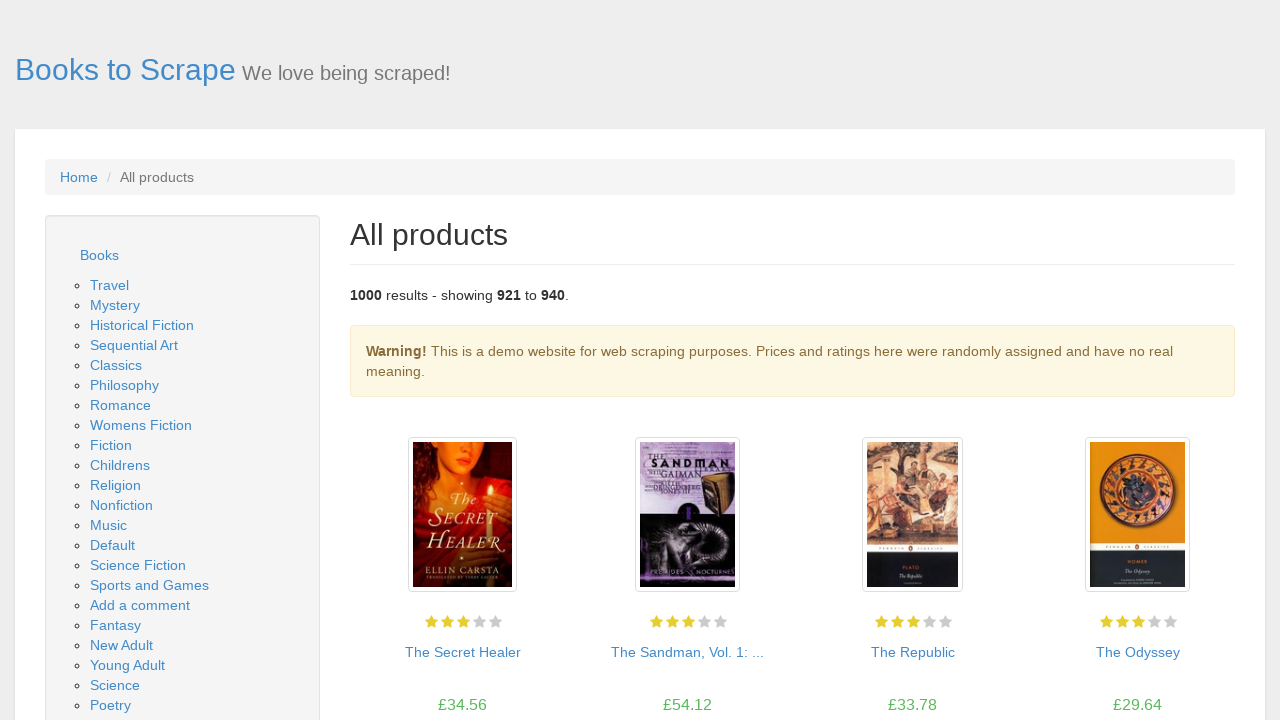

New page loaded after clicking Next
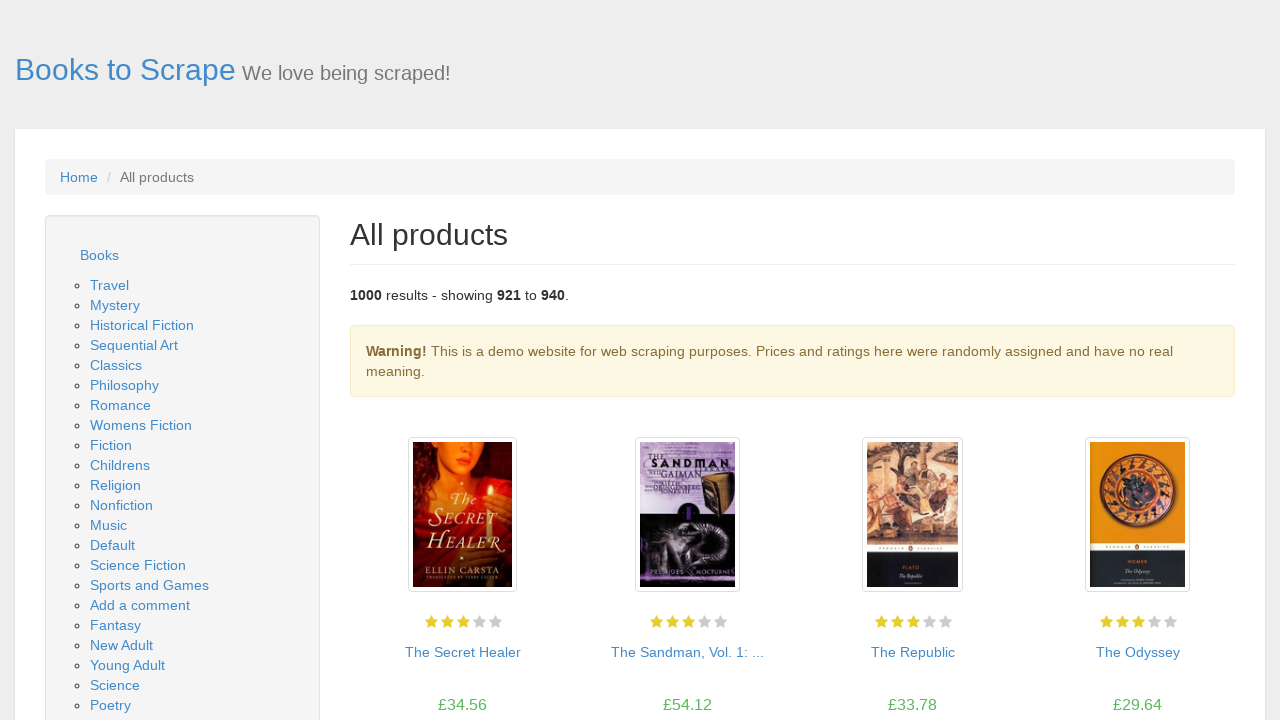

Book products loaded on current page
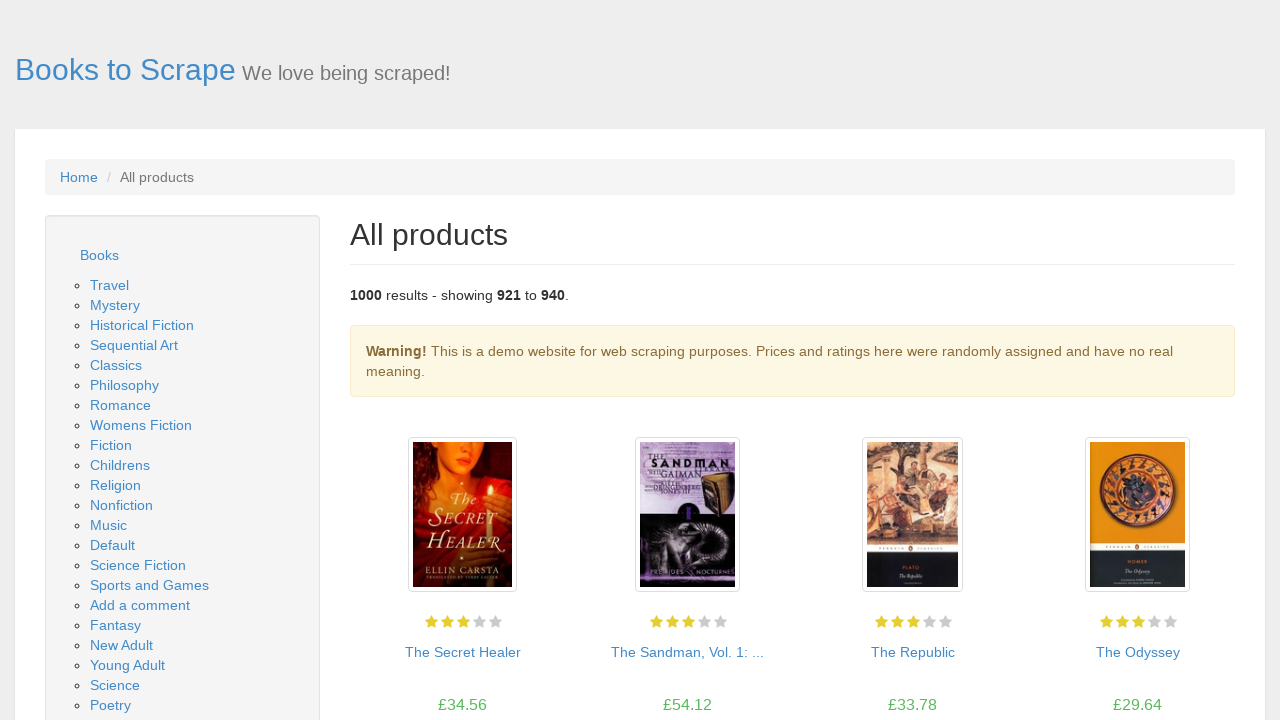

Checked for Next button presence
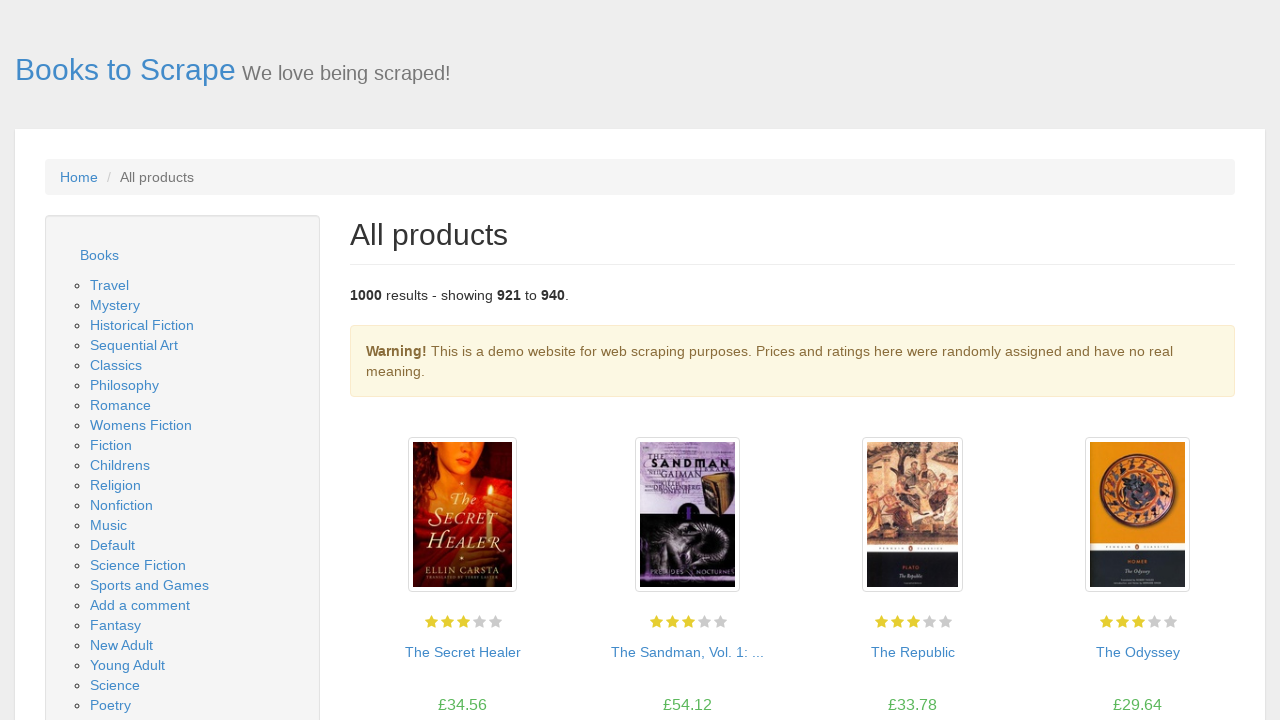

Clicked Next button to navigate to page 4
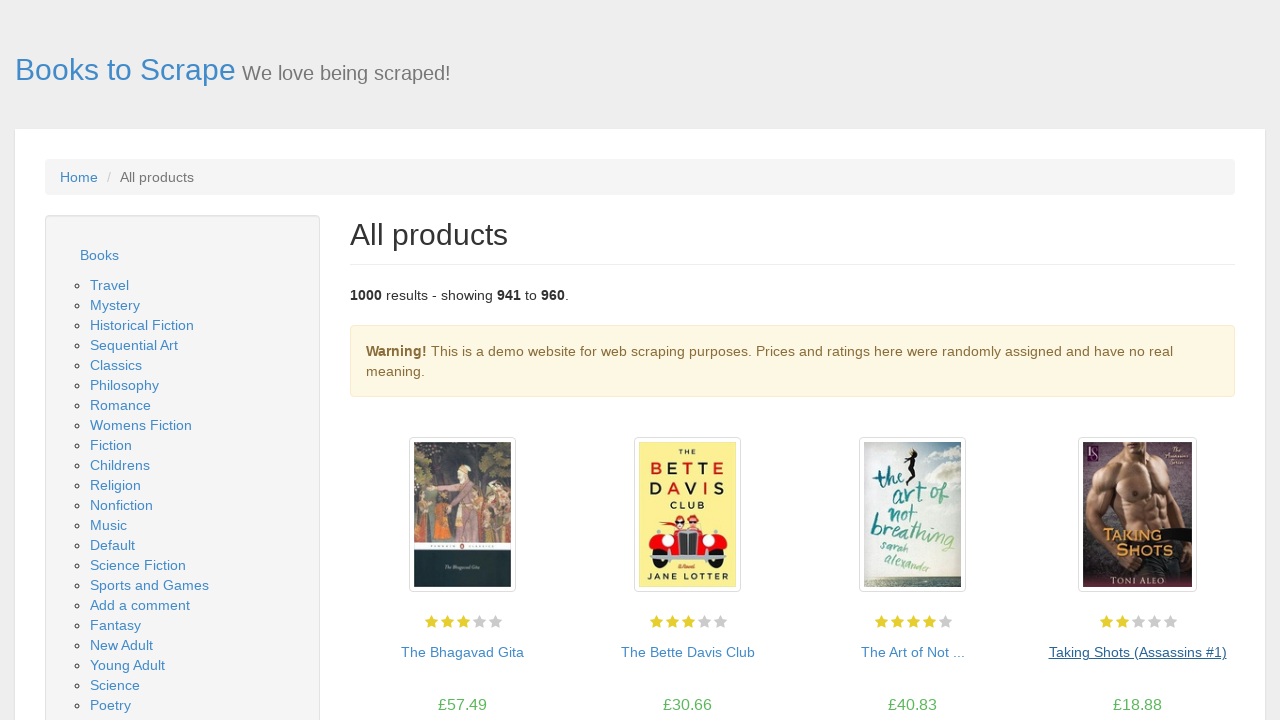

New page loaded after clicking Next
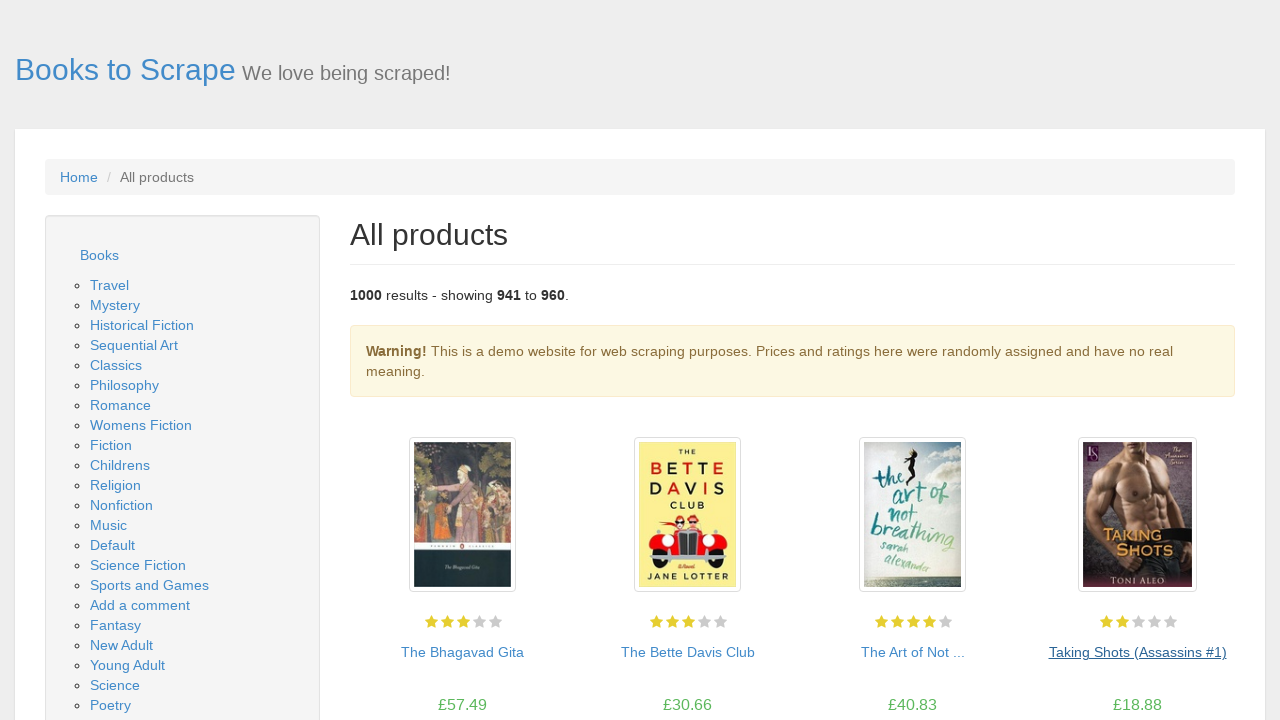

Book products loaded on current page
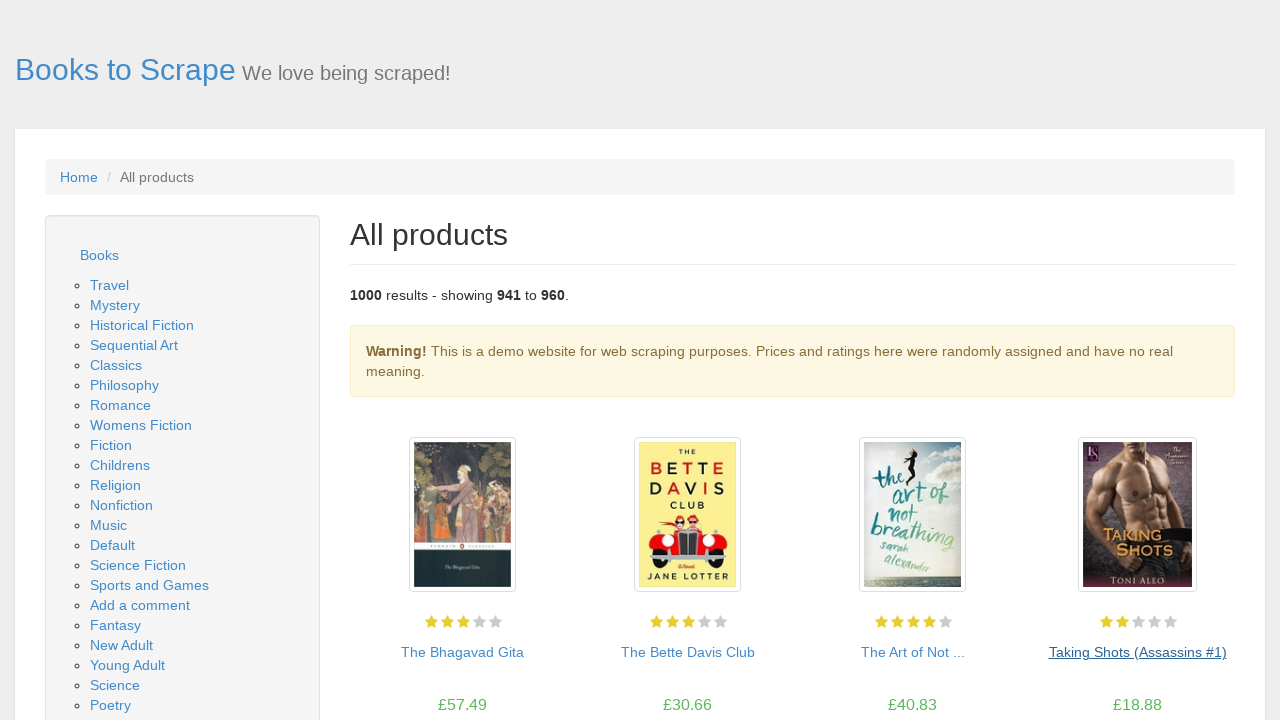

Checked for Next button presence
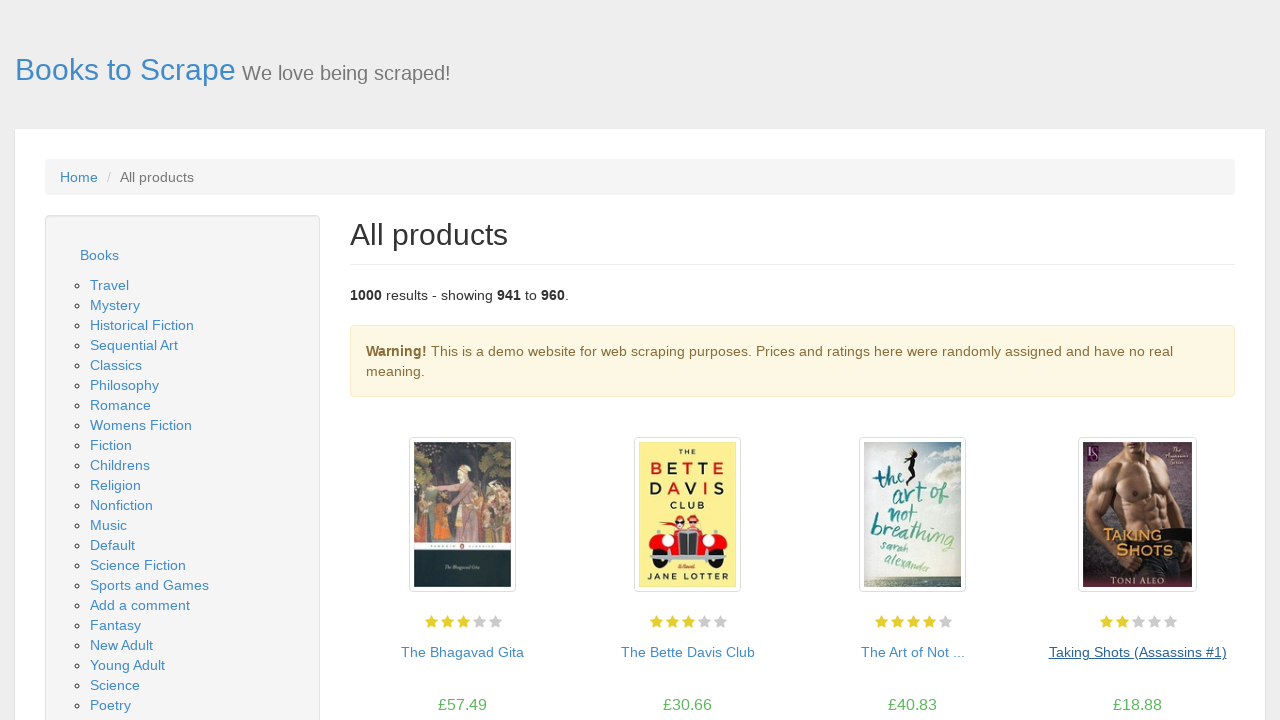

Clicked Next button to navigate to page 5
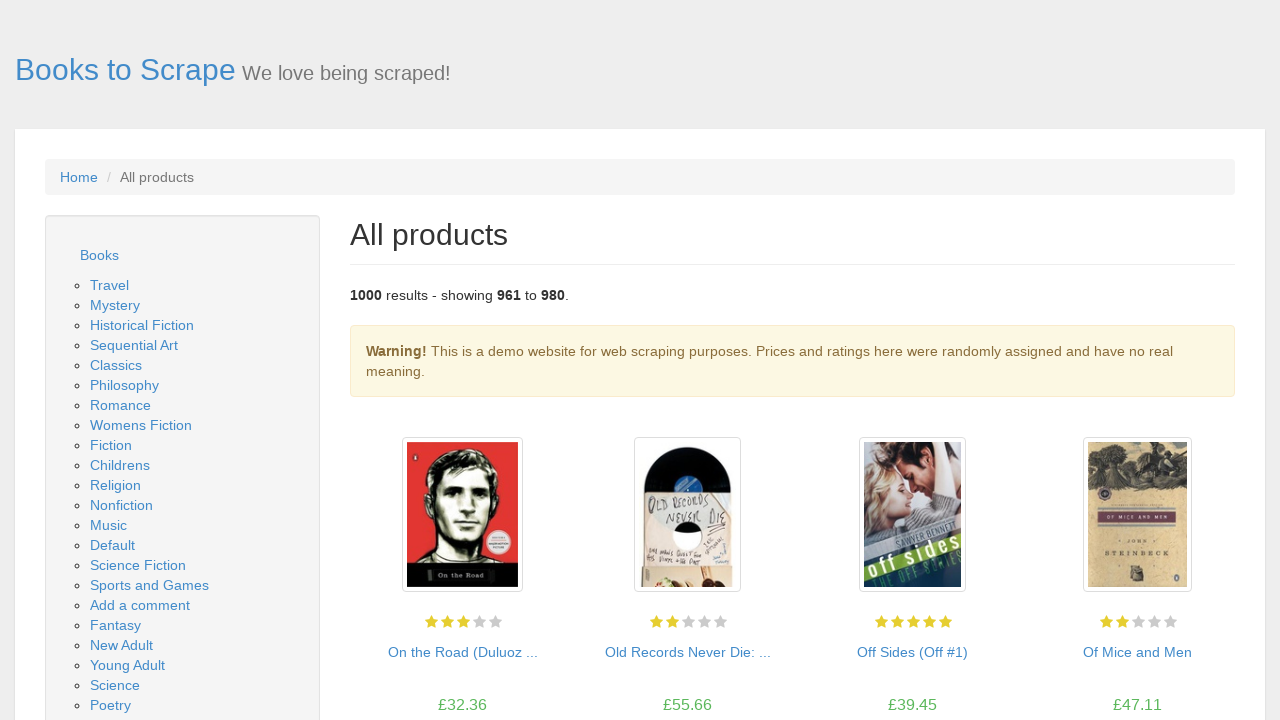

New page loaded after clicking Next
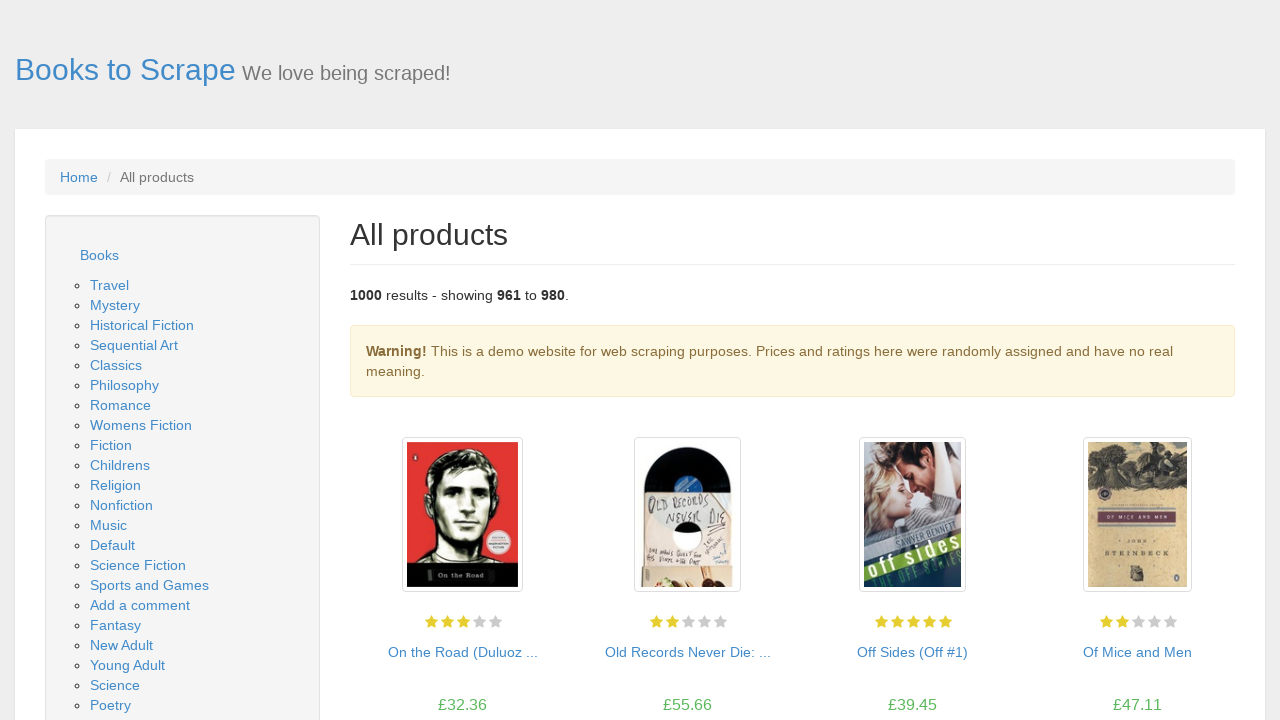

Book products loaded on current page
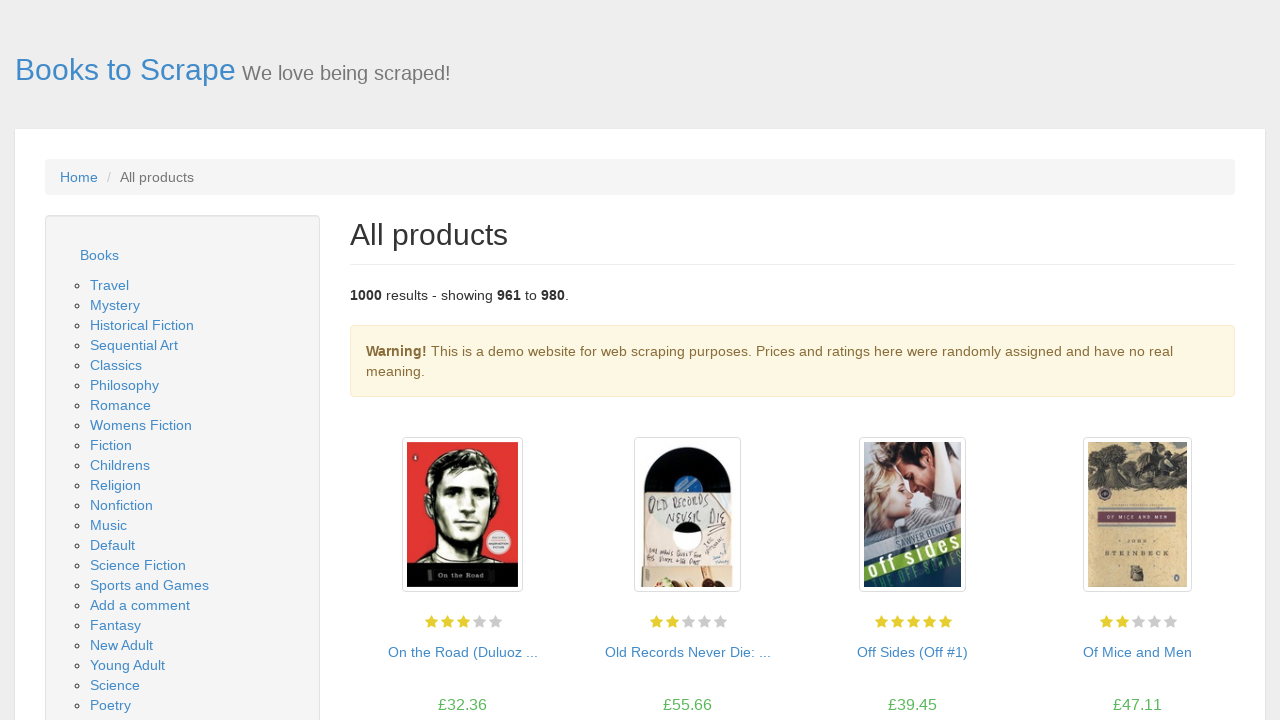

Checked for Next button presence
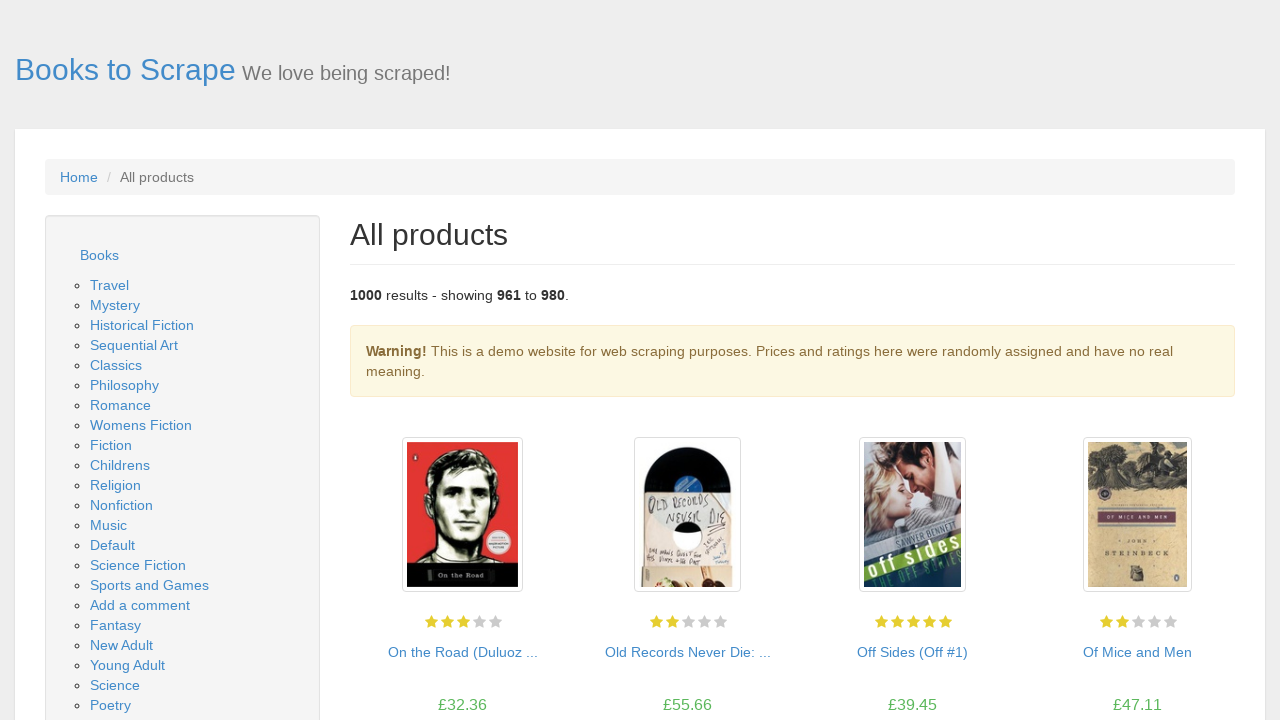

Clicked Next button to navigate to page 6
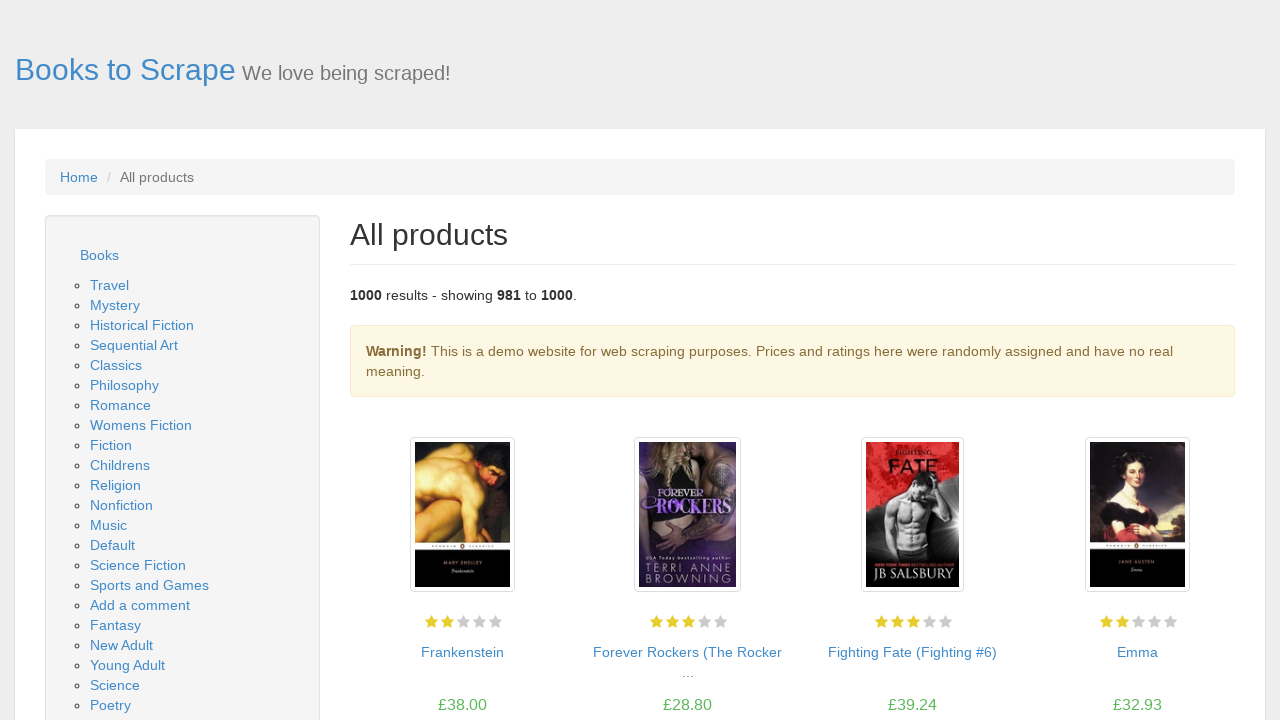

New page loaded after clicking Next
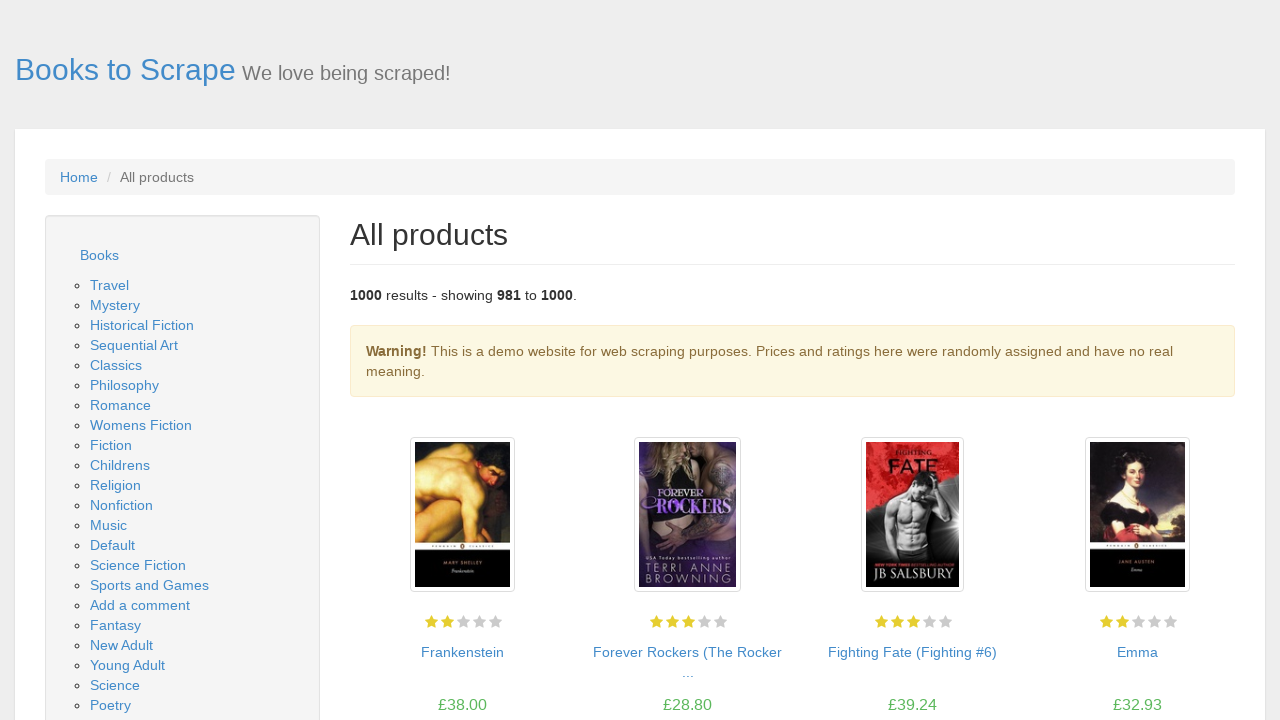

Book products loaded on current page
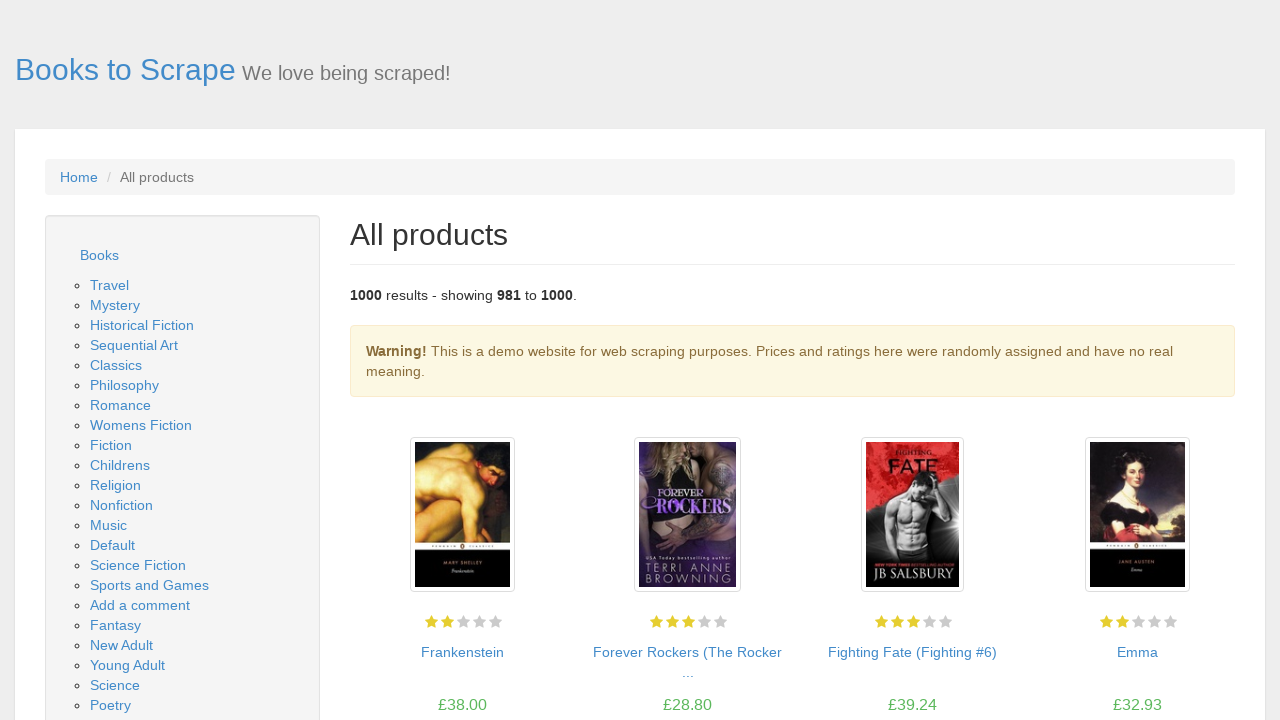

Checked for Next button presence
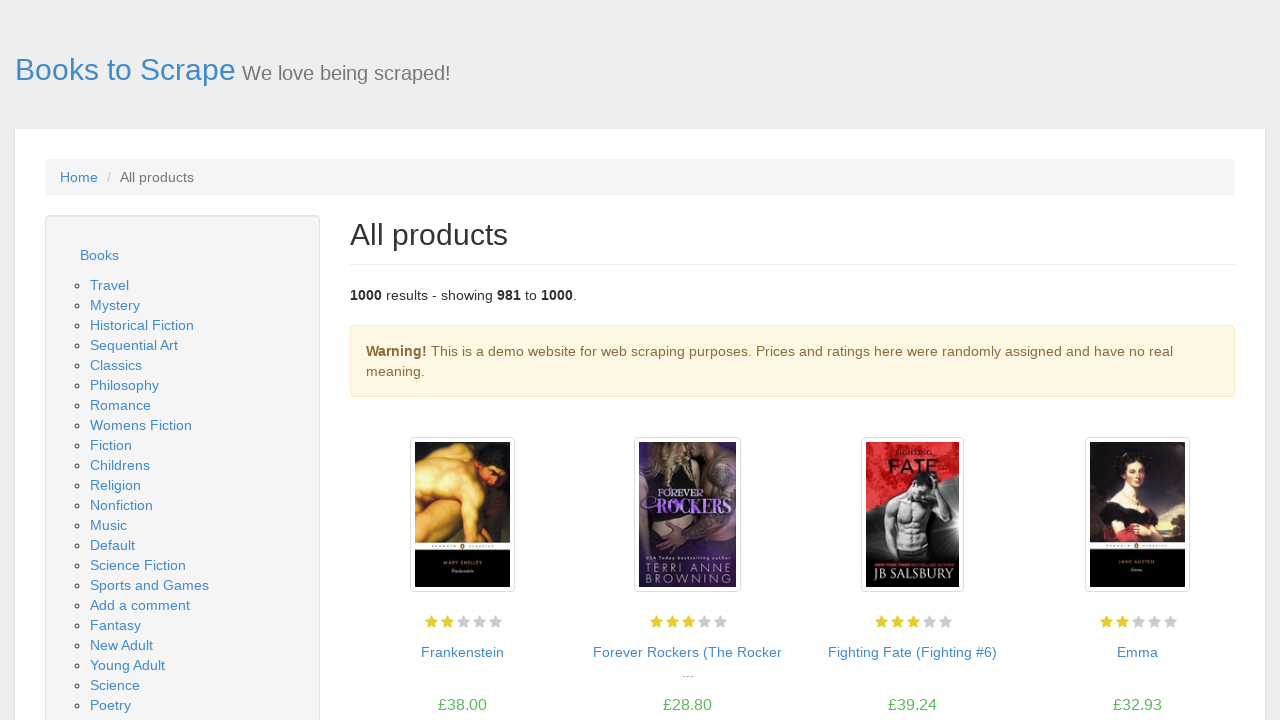

Reached the last page - Next button not found
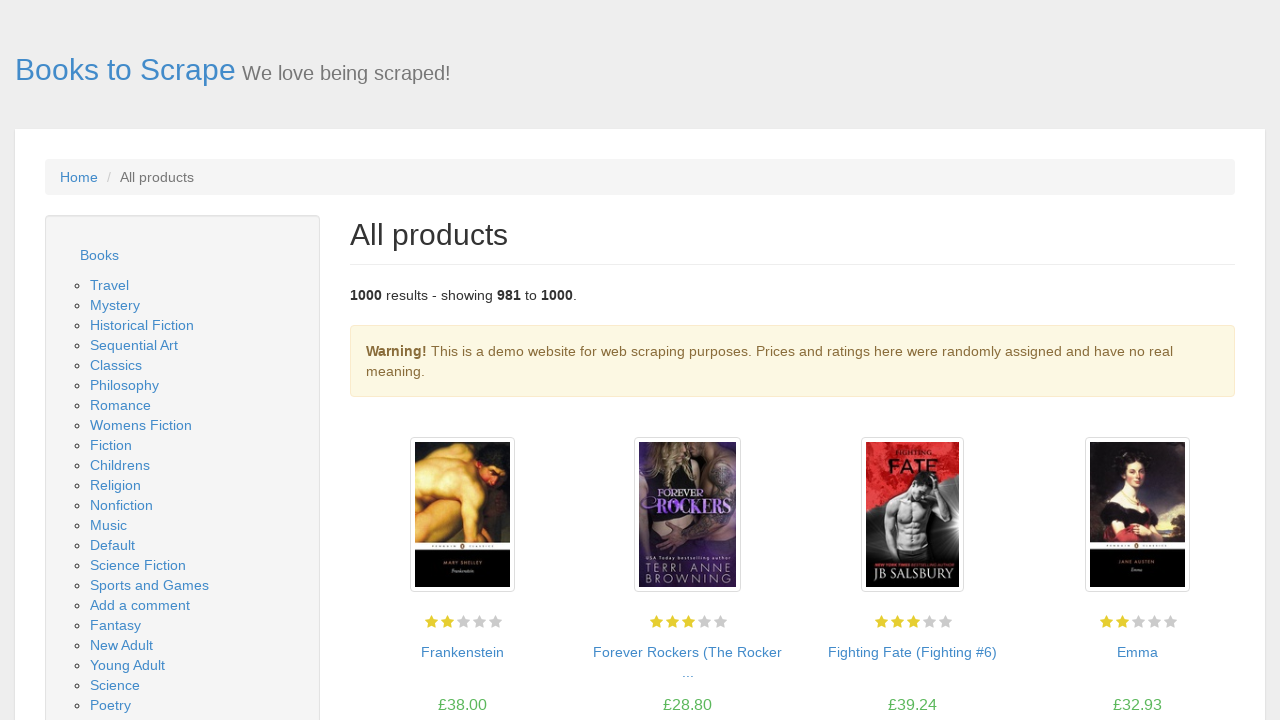

Verified book products are present on final page
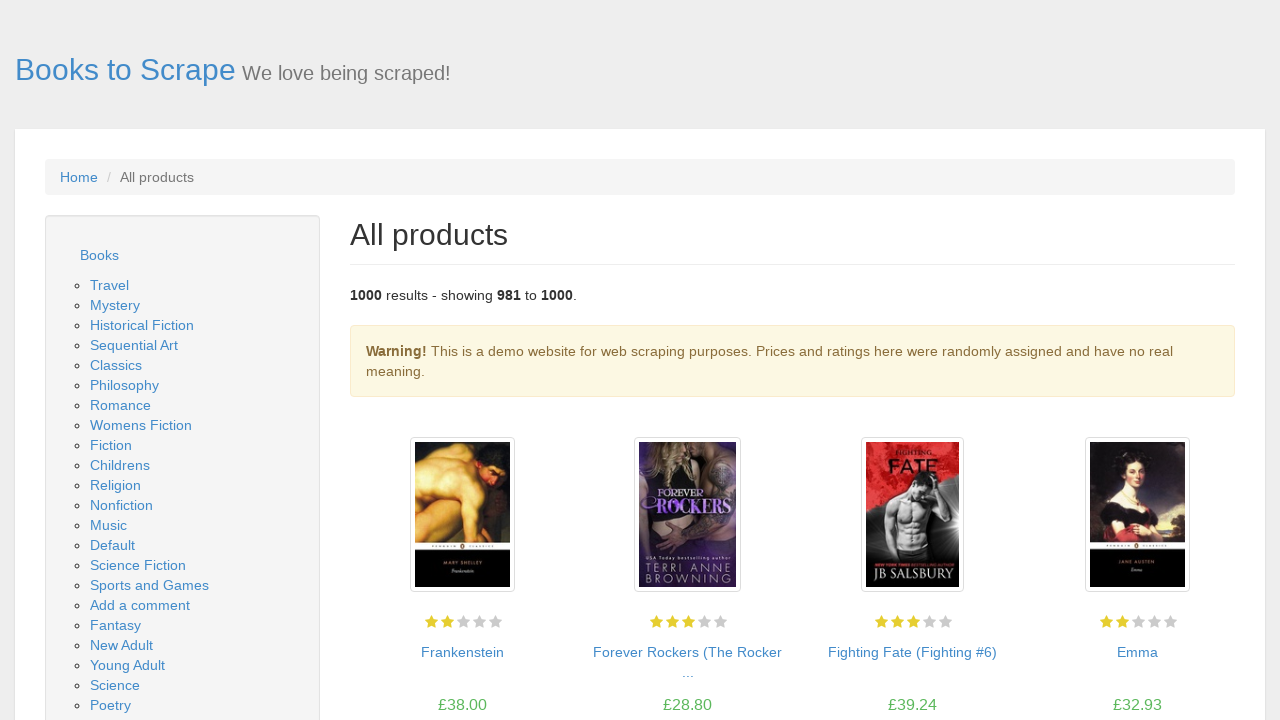

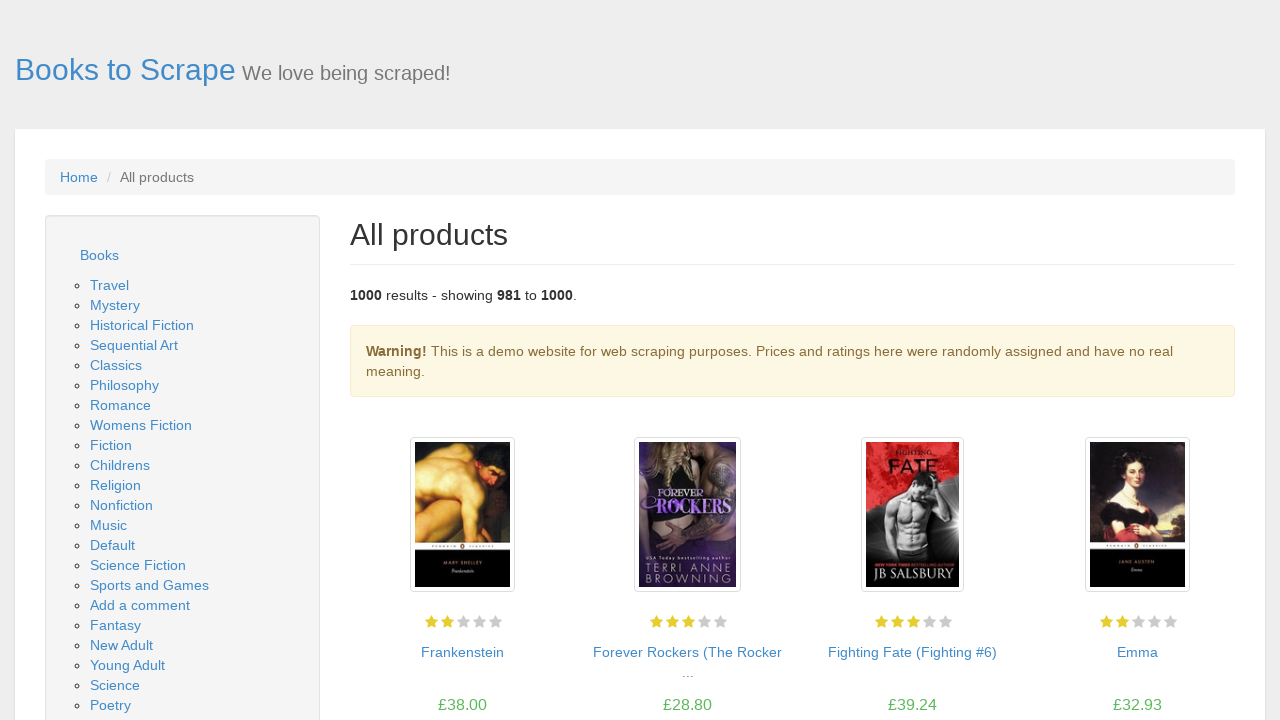